Navigates to wisequarter.com website and retrieves window handle and page source information

Starting URL: https://www.wisequarter.com

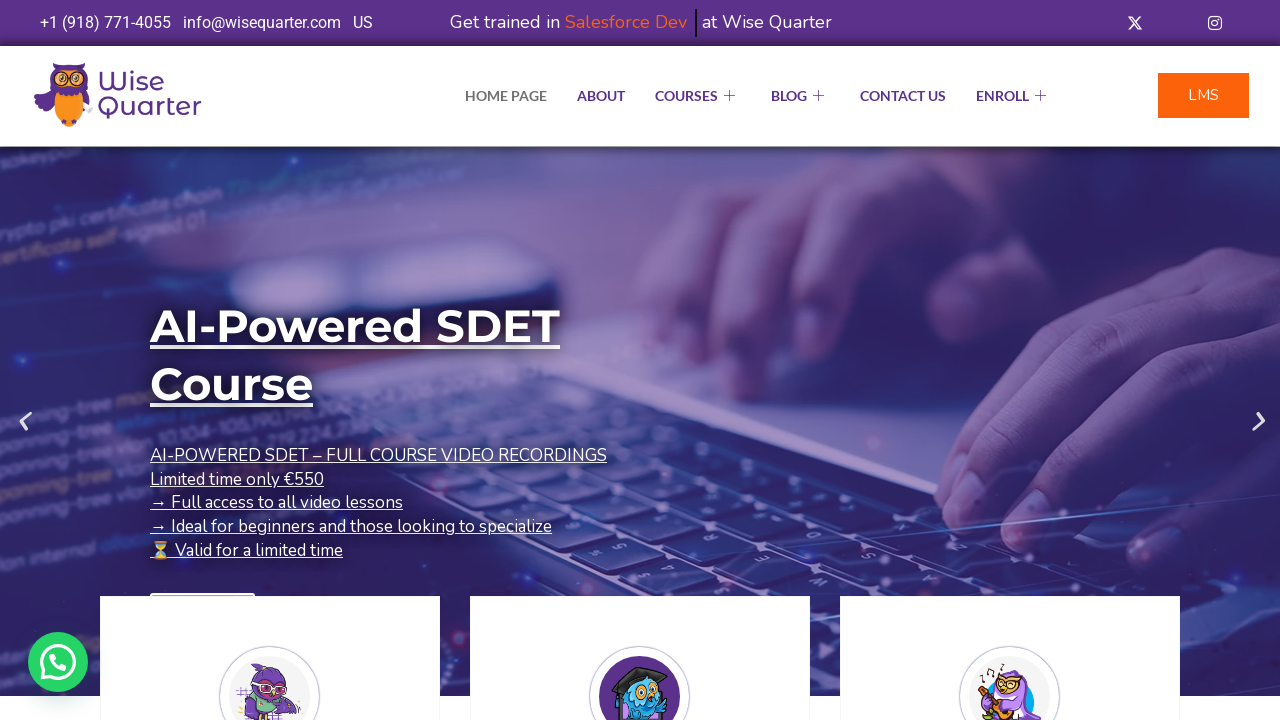

Navigated to https://www.wisequarter.com
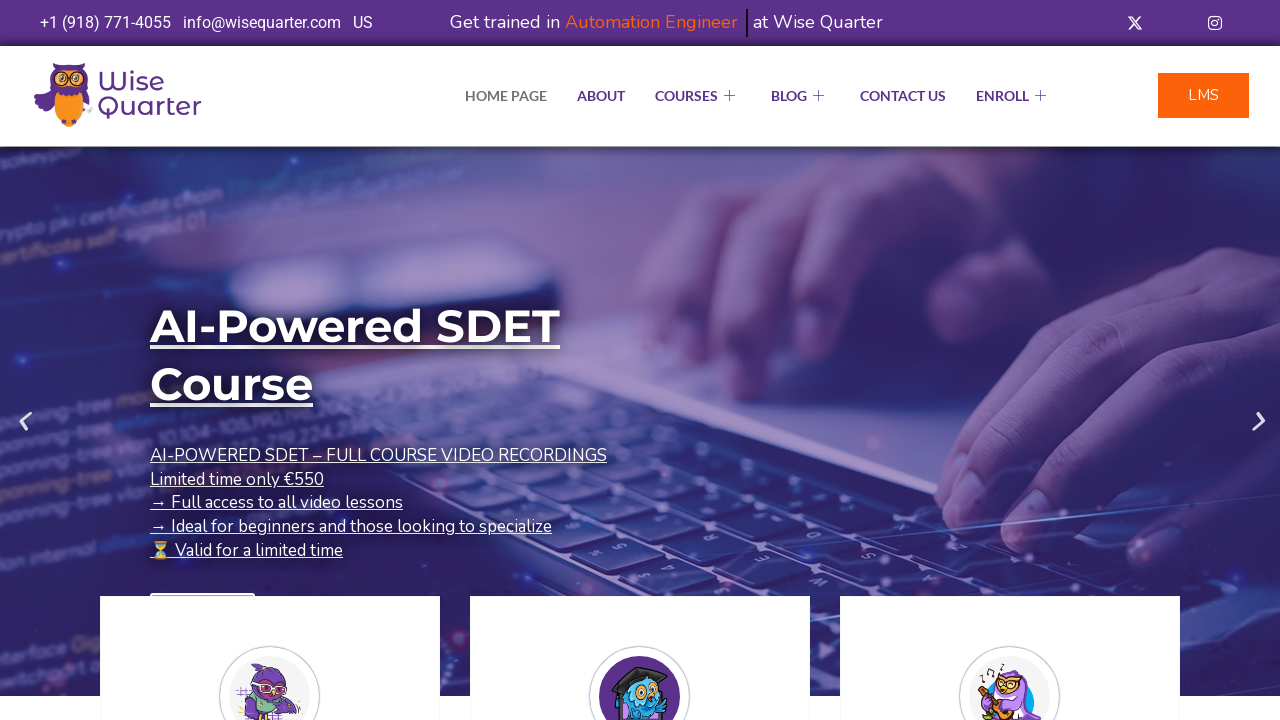

Retrieved current page context
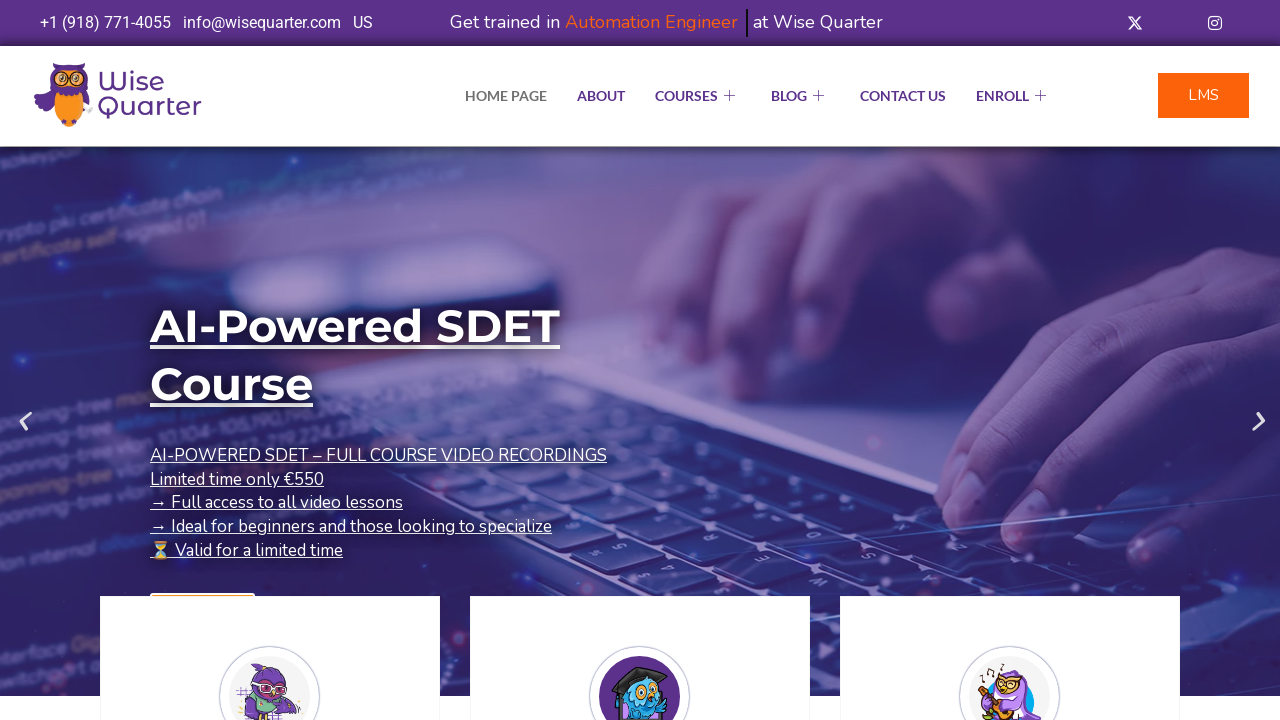

Retrieved all pages in context
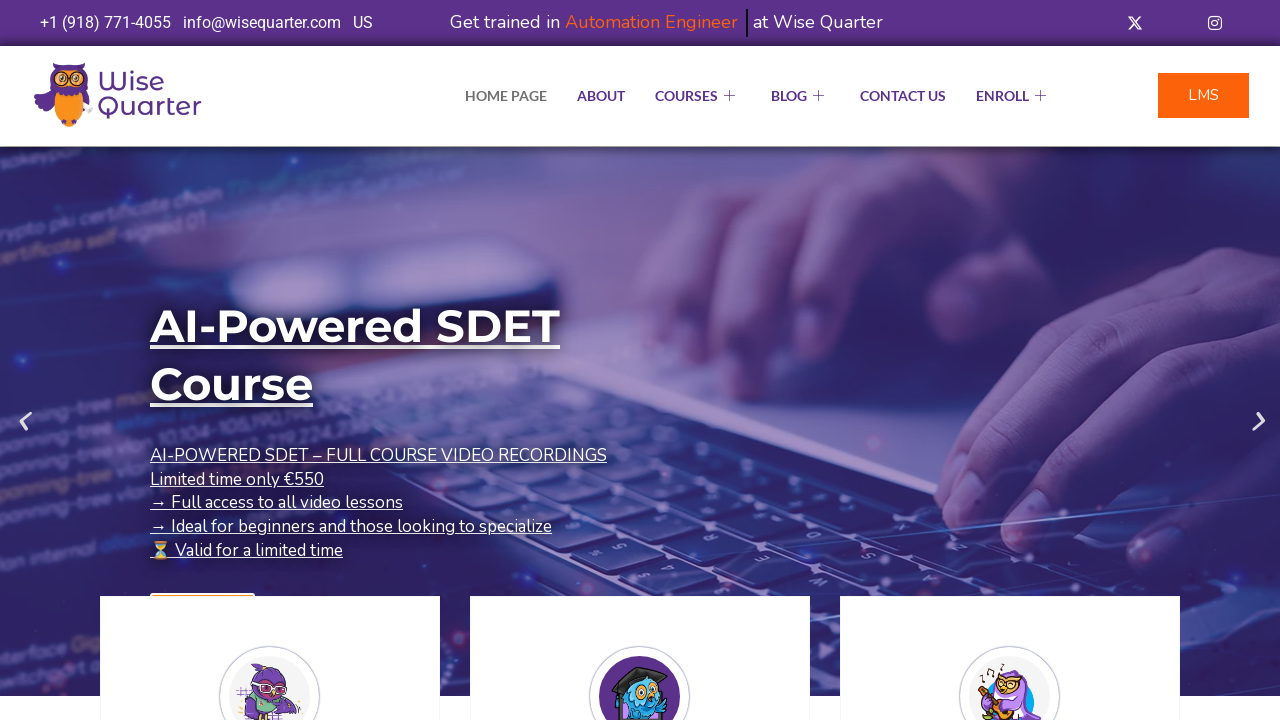

Retrieved page source content
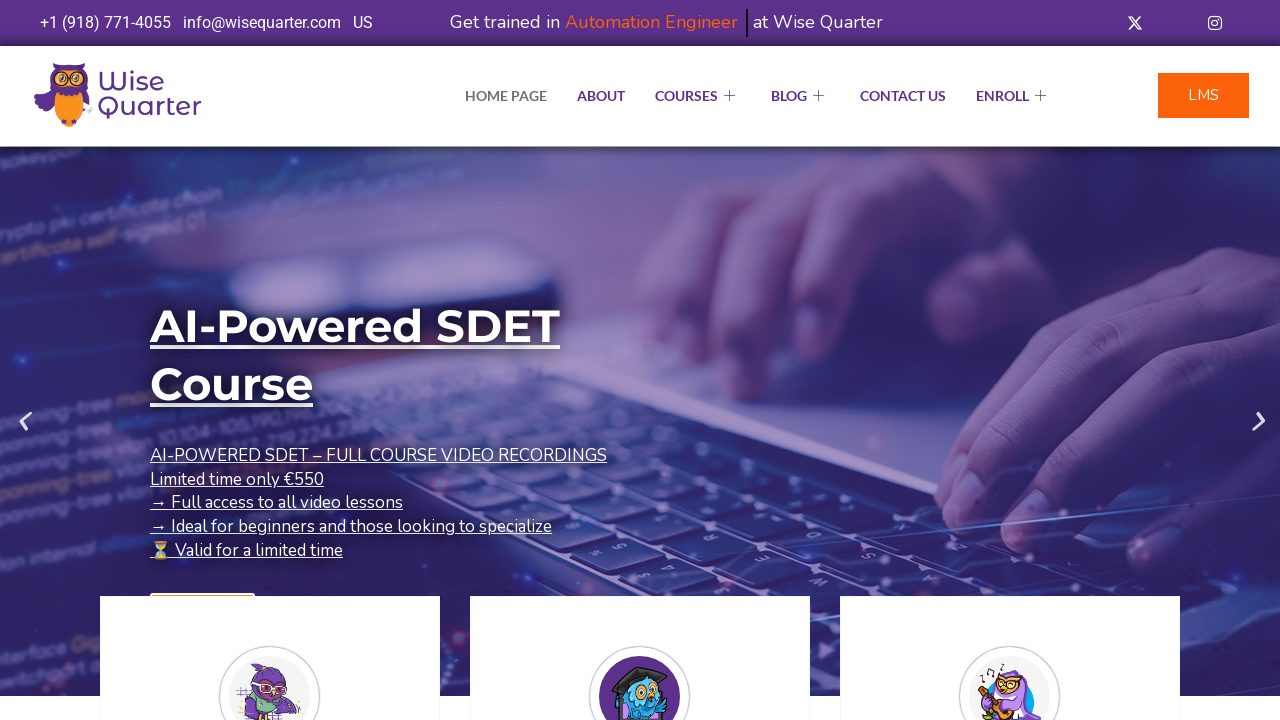

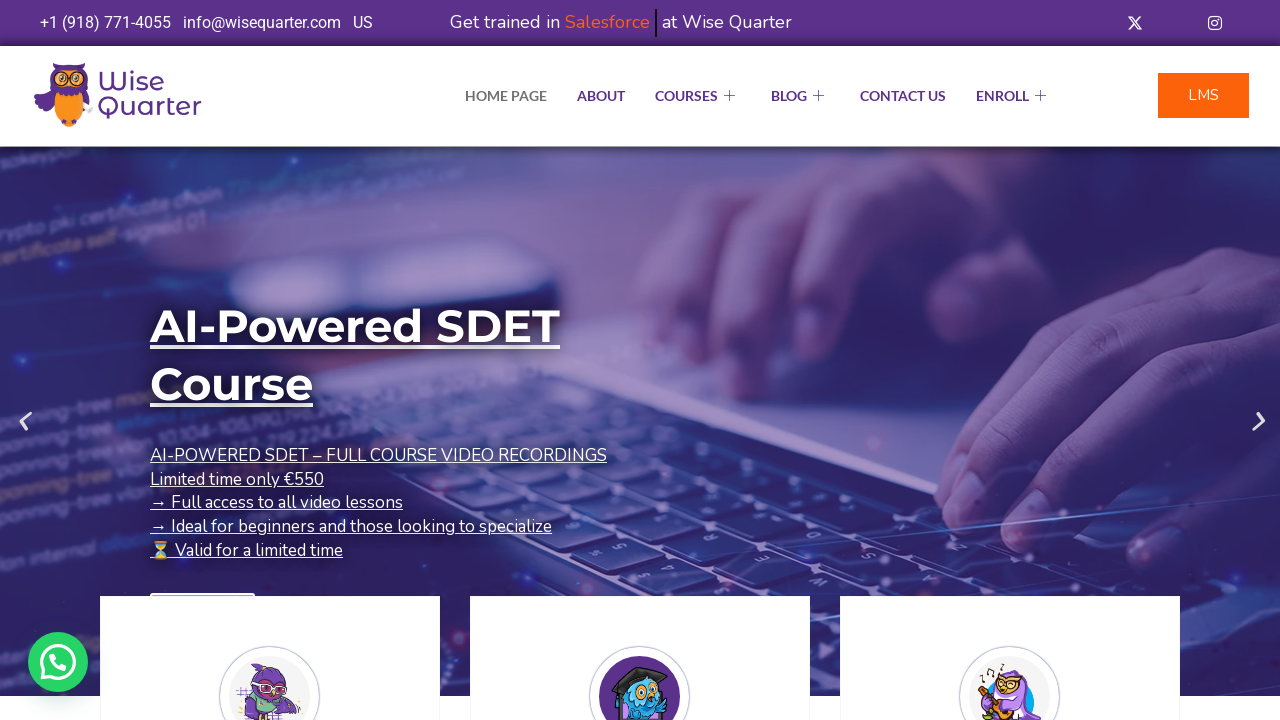